Tests a todo application by clicking checkboxes to mark items as done, adding a new todo item with text, verifying the text was added, and archiving completed todos.

Starting URL: http://crossbrowsertesting.github.io/todo-app.html

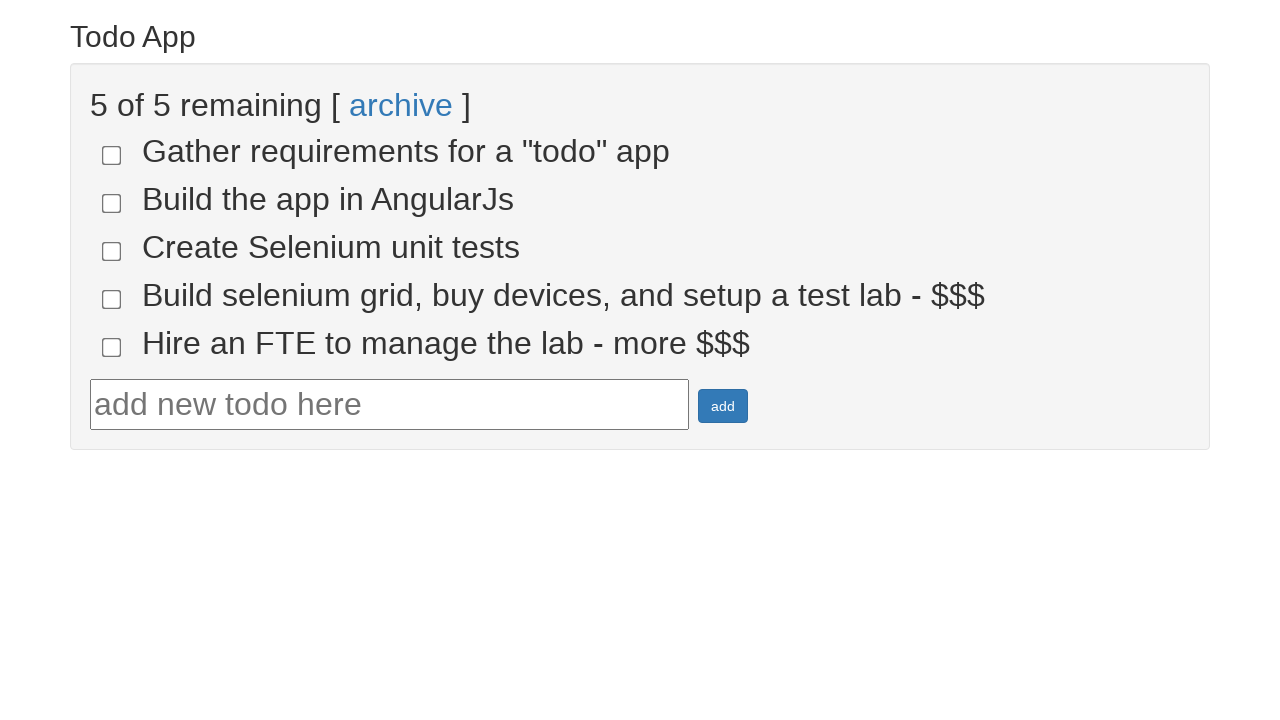

Clicked checkbox for todo-4 to mark it as done at (112, 299) on input[name='todo-4']
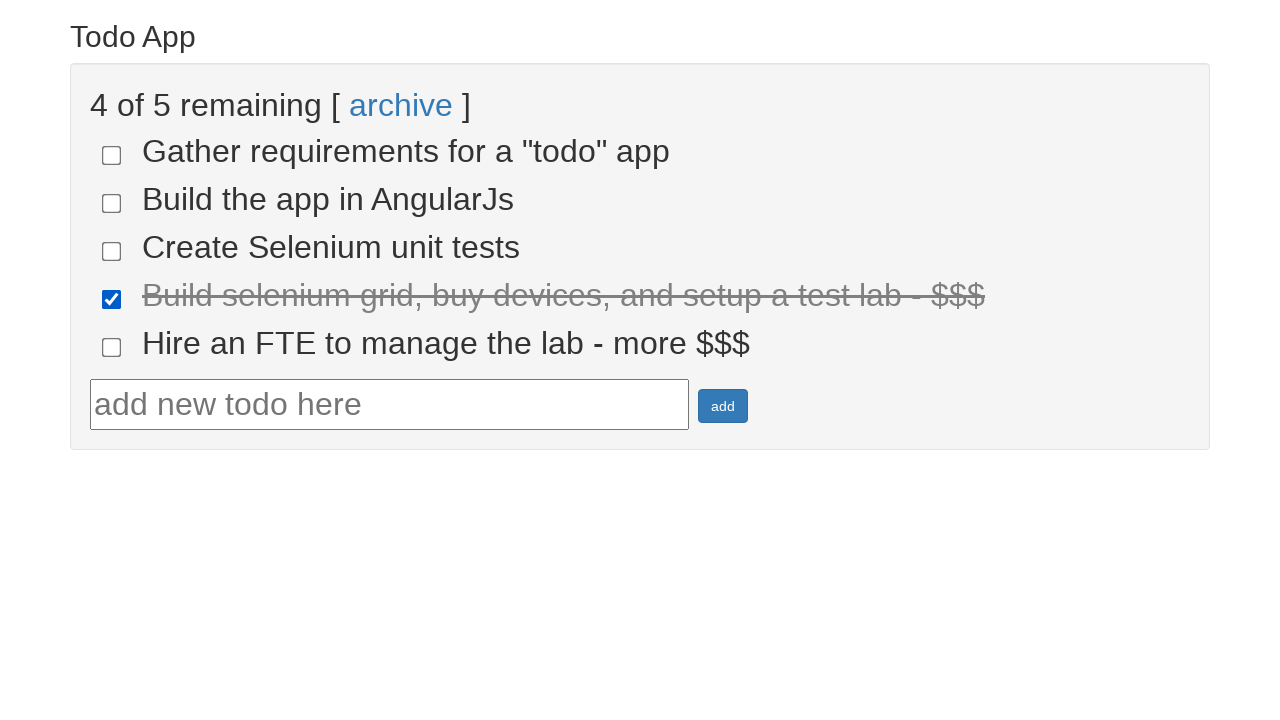

Clicked checkbox for todo-5 to mark it as done at (112, 347) on input[name='todo-5']
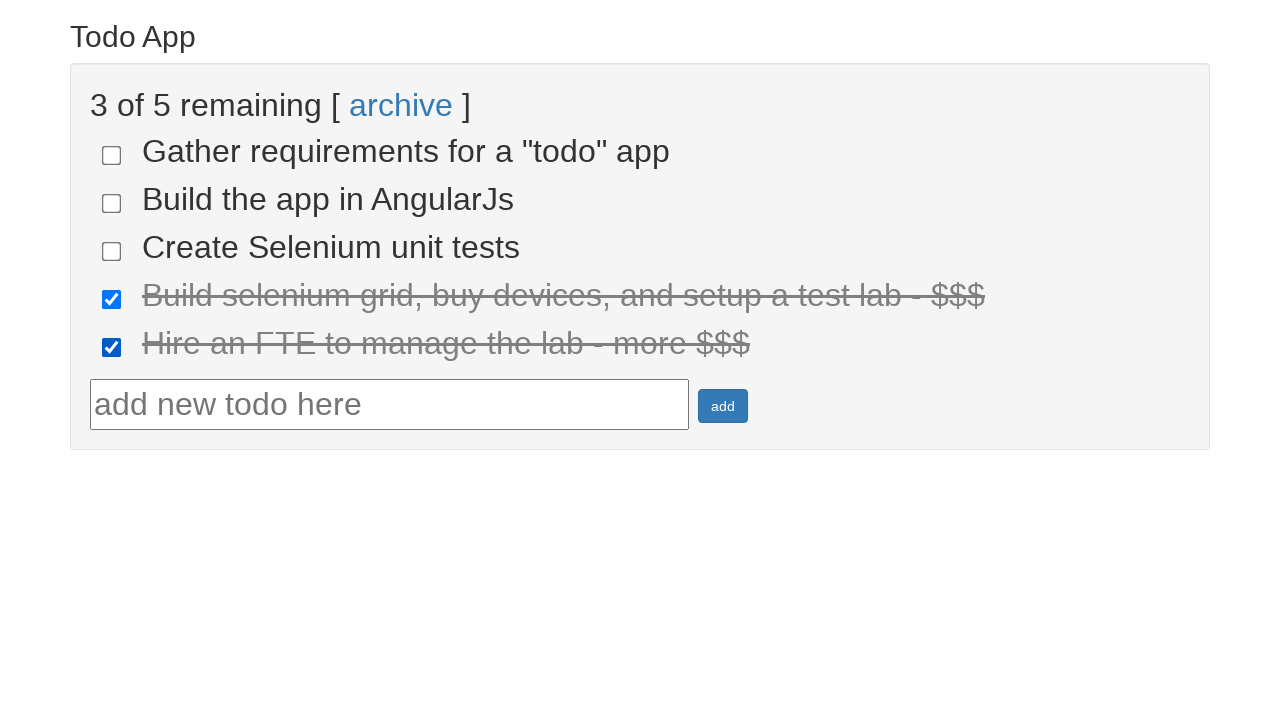

Located all items marked as done
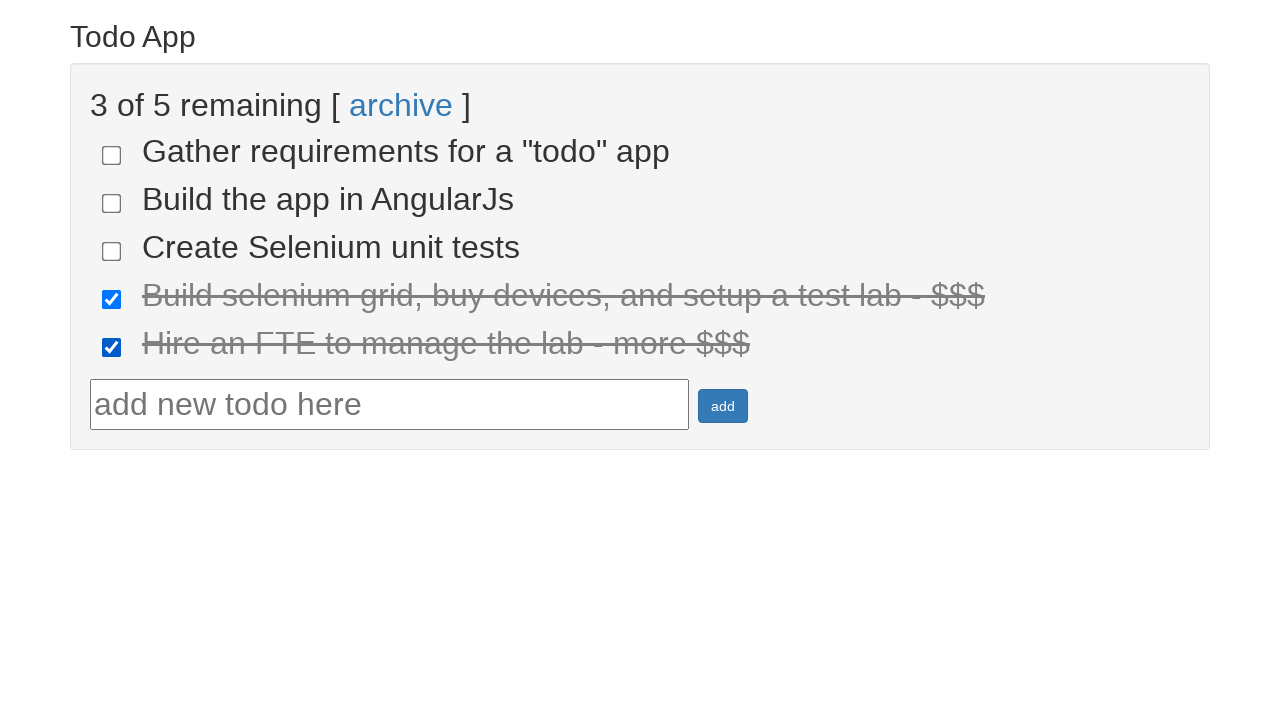

Verified that 2 items are marked as done
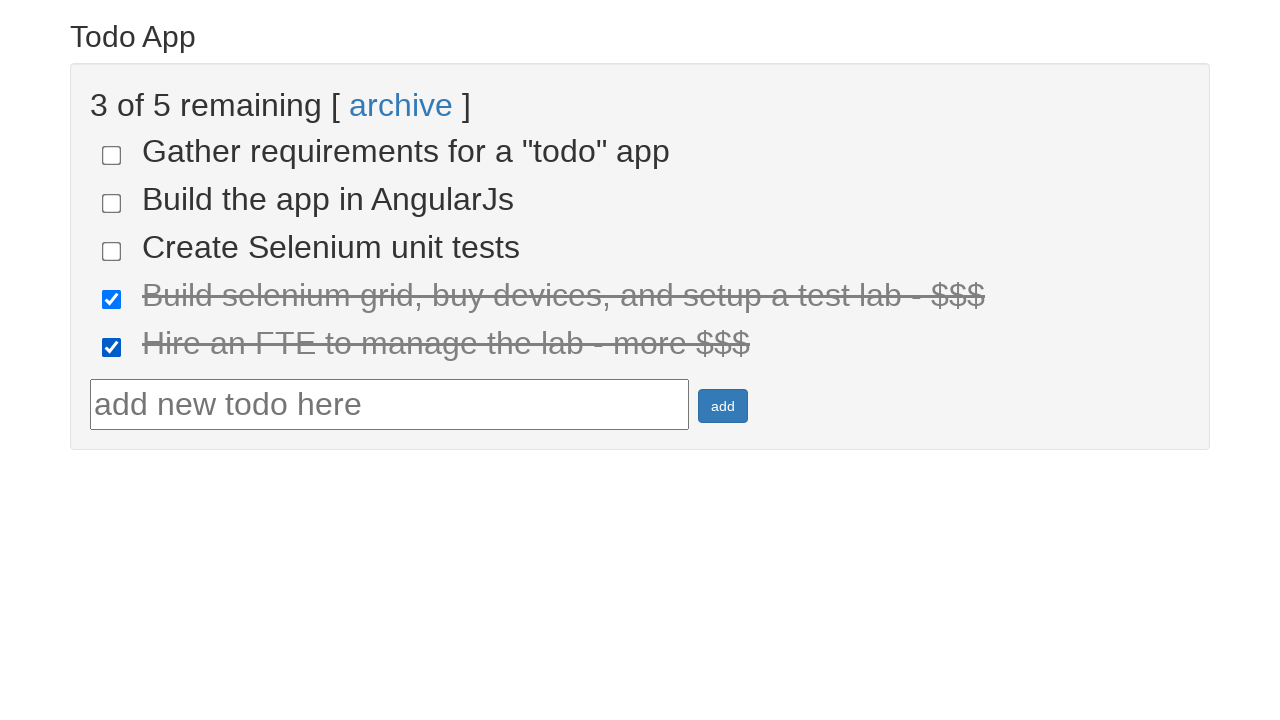

Filled the todo text field with 'Run your first Selenium test' on #todotext
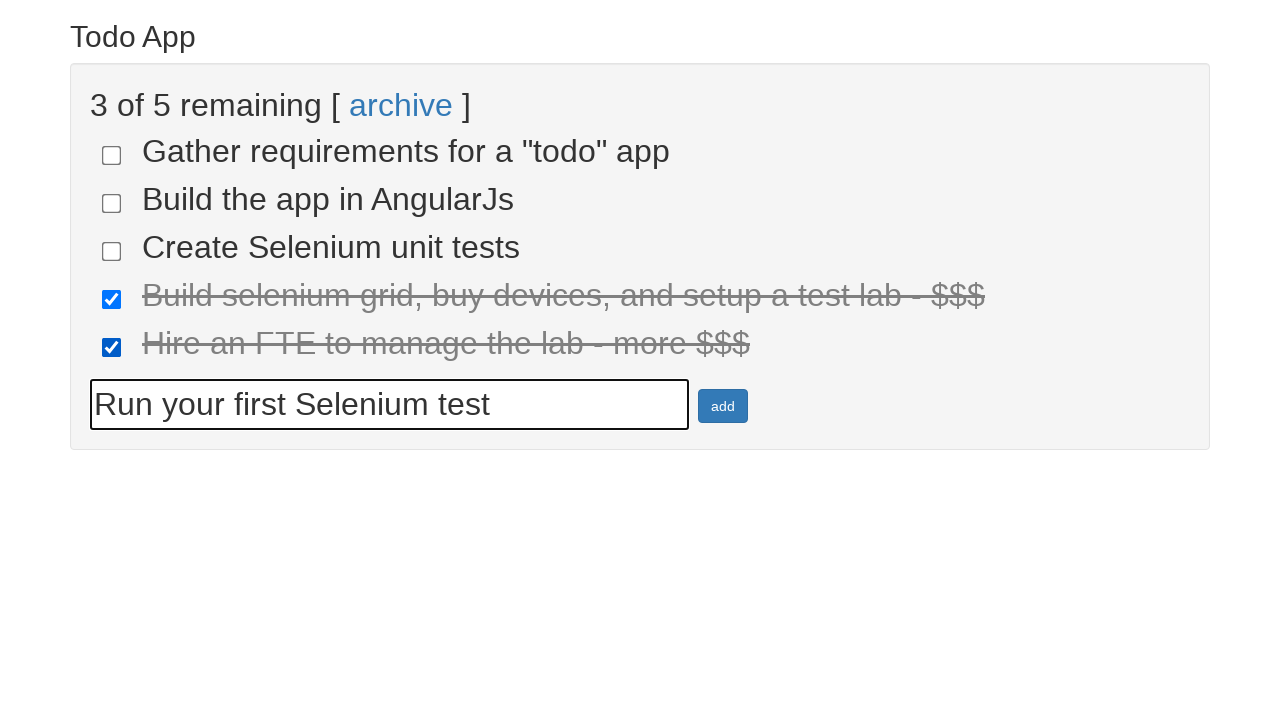

Clicked the add button to create the new todo item at (723, 406) on #addbutton
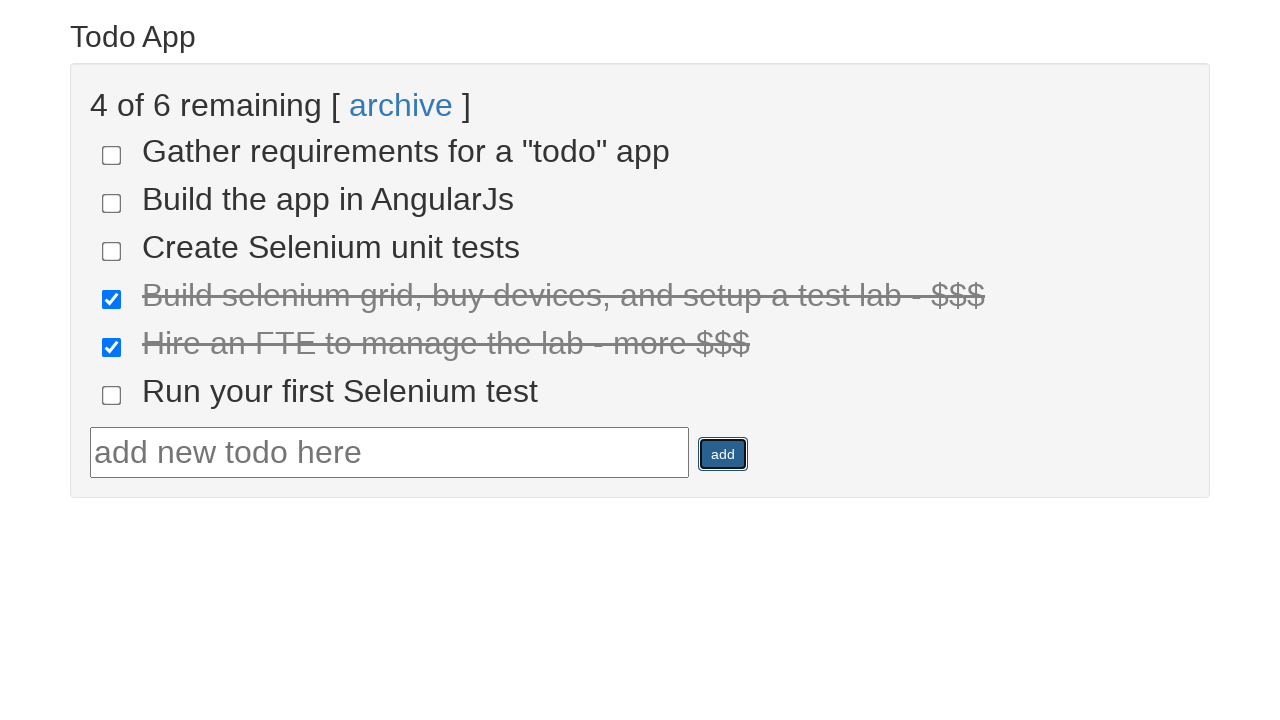

Retrieved text content from the newly added todo item
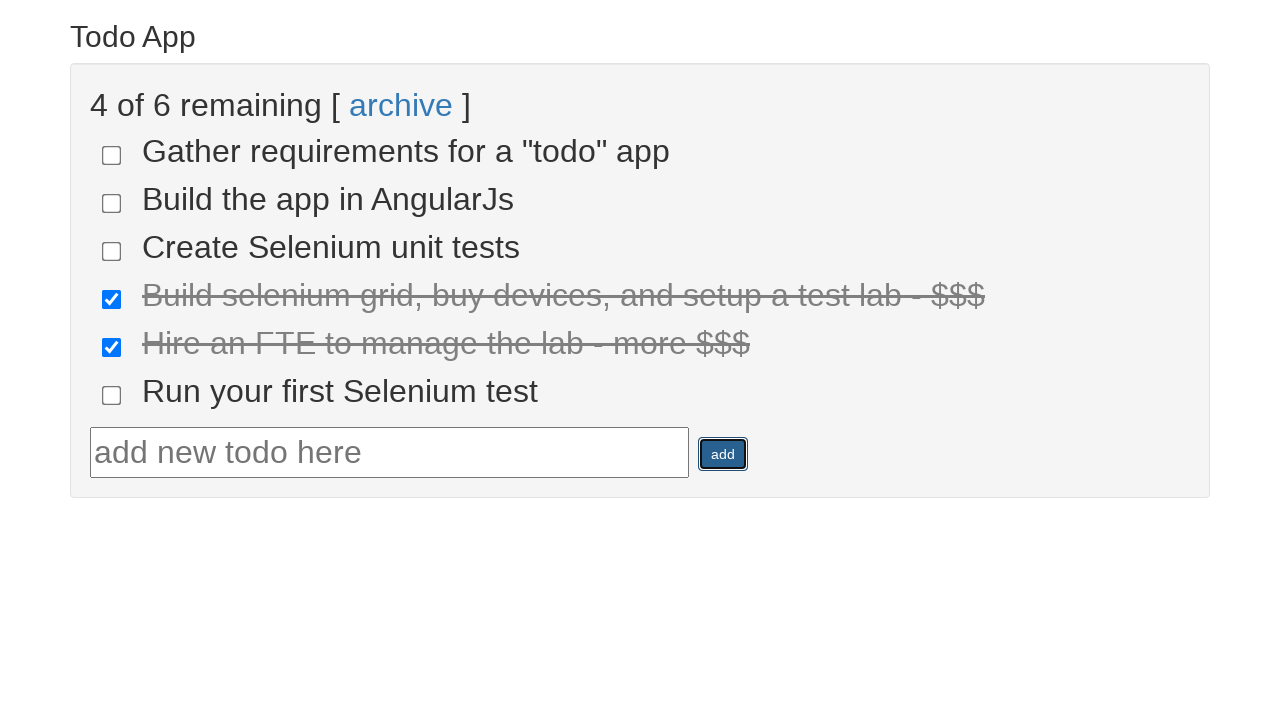

Verified that the new todo text 'Run your first Selenium test' was added correctly
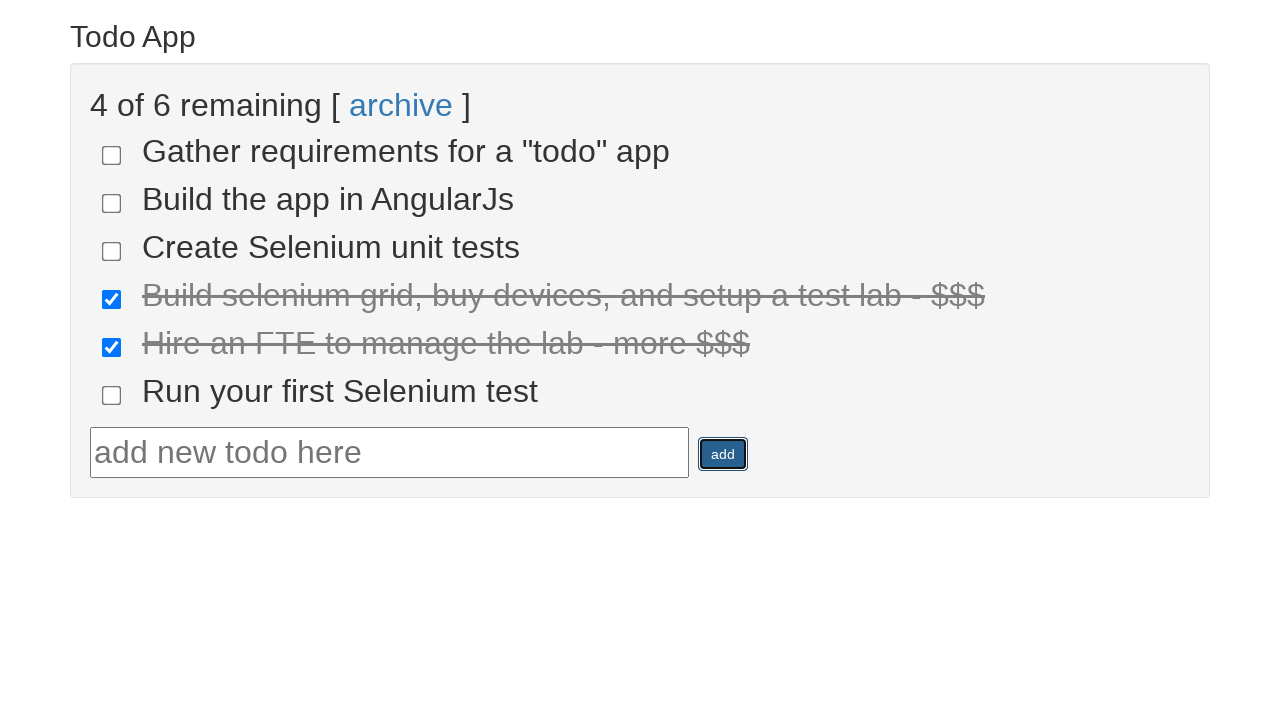

Clicked the archive link to archive completed todos at (401, 105) on text=archive
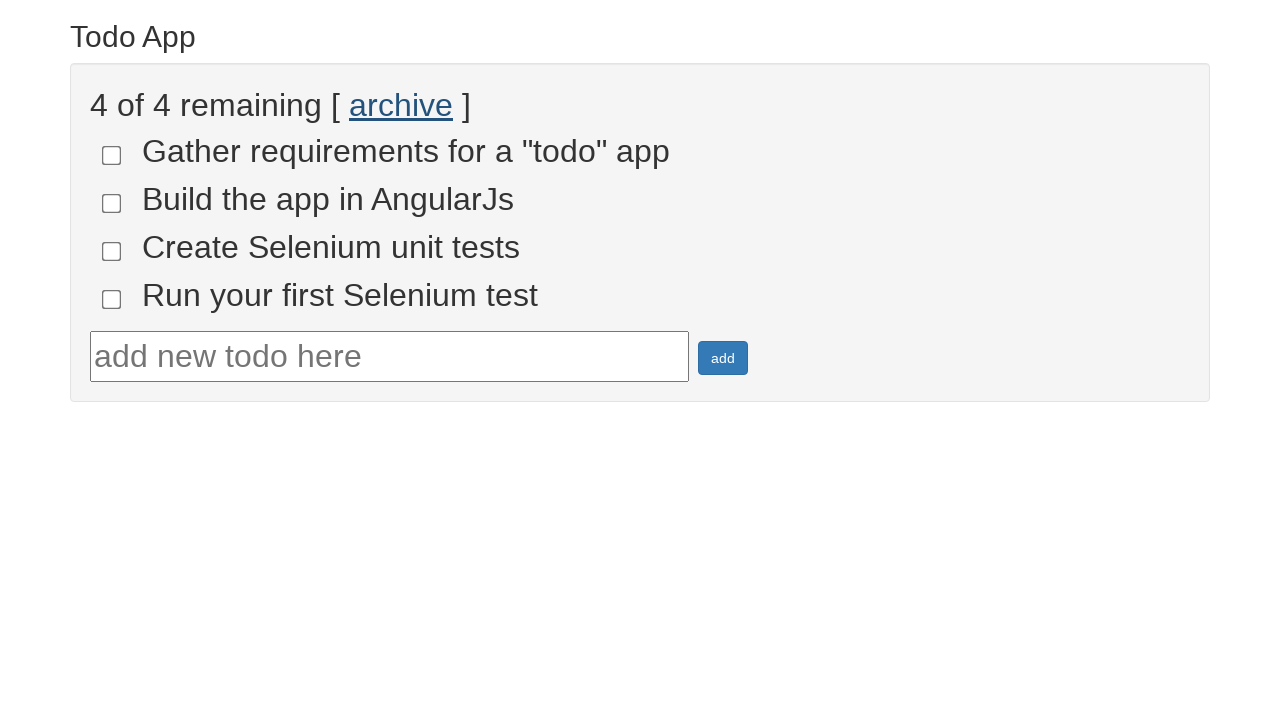

Located all items that are not marked as done
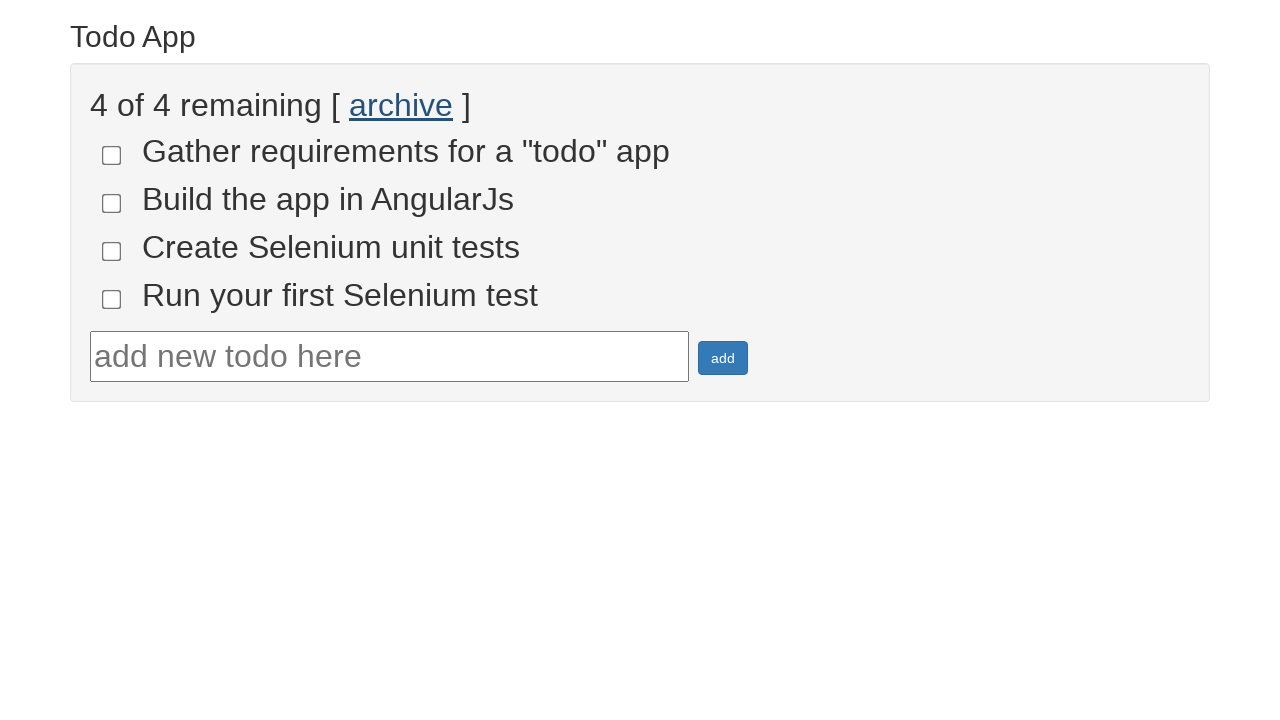

Verified that 4 items remain uncompleted after archiving
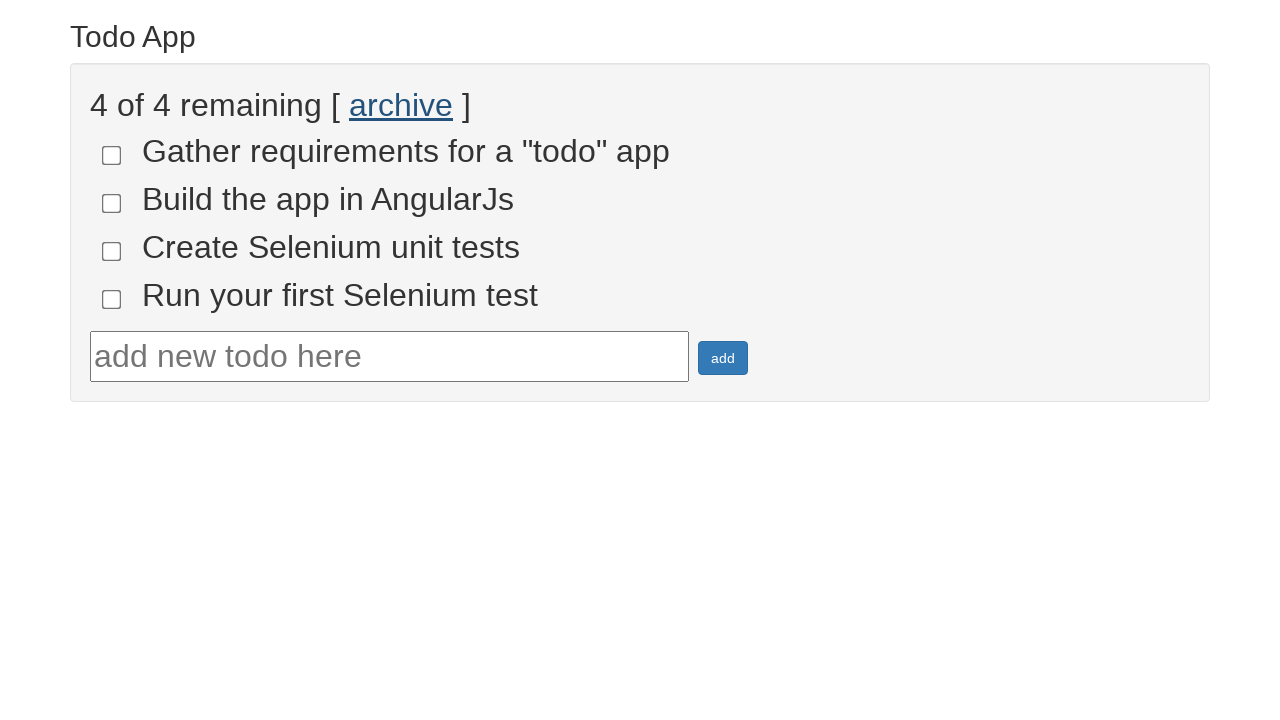

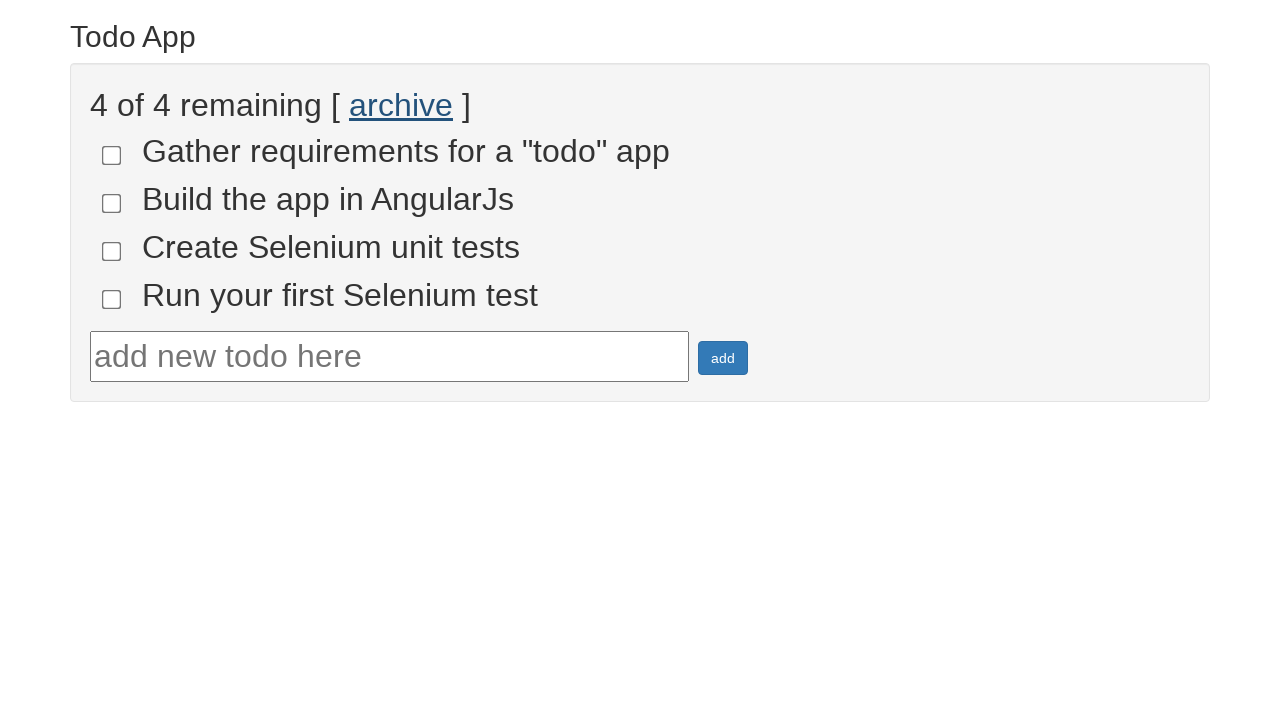